Navigates to LeetCode homepage and verifies the URL contains "leetcode"

Starting URL: https://leetcode.com/

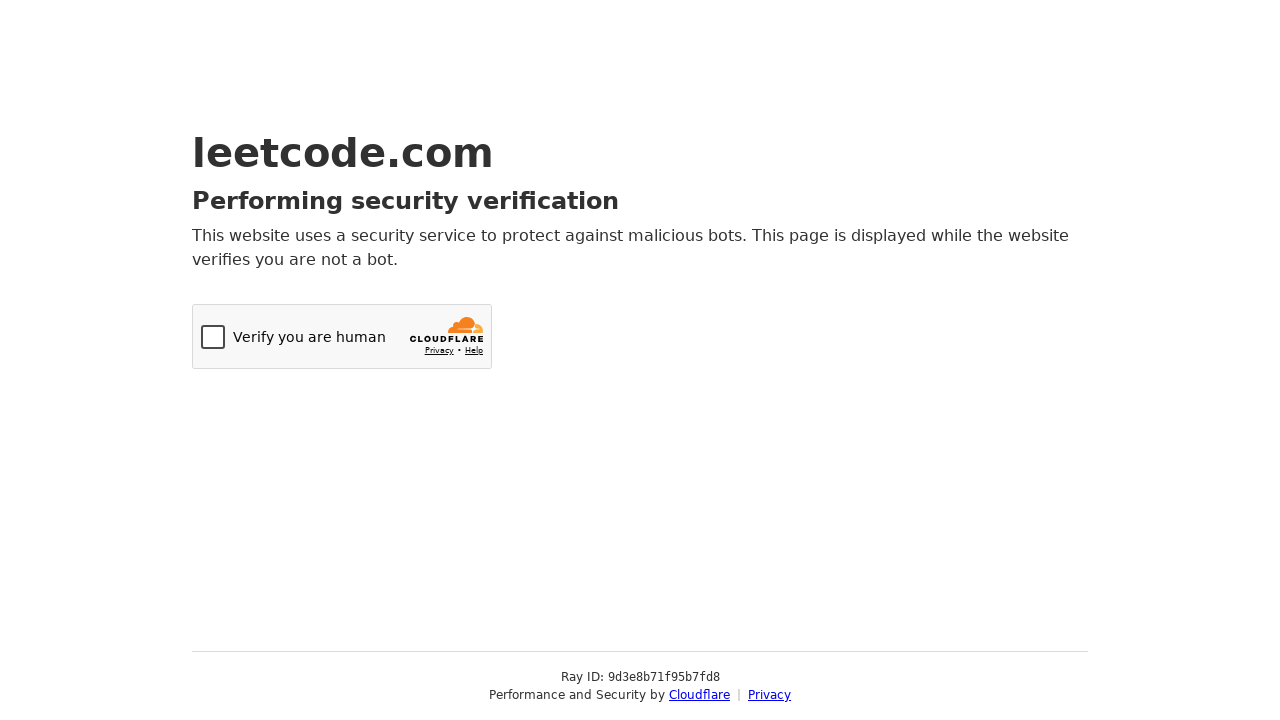

Navigated to LeetCode homepage at https://leetcode.com/
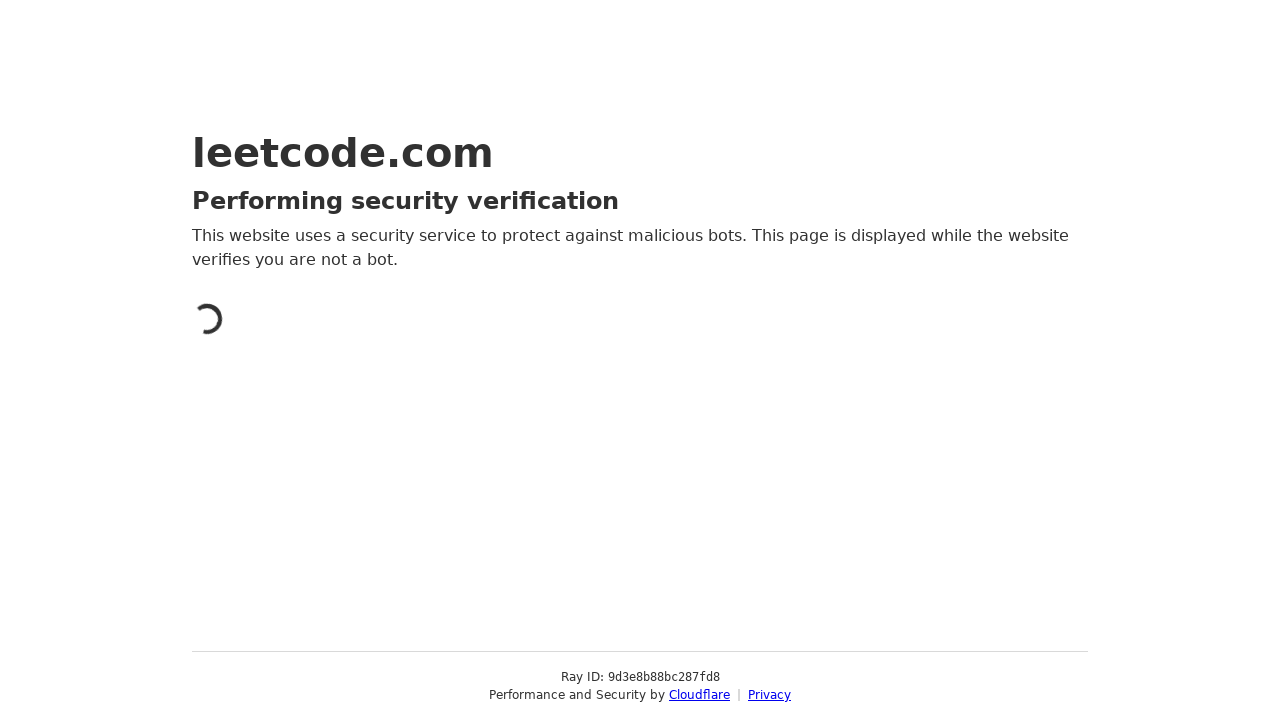

Verified that the current URL contains 'leetcode'
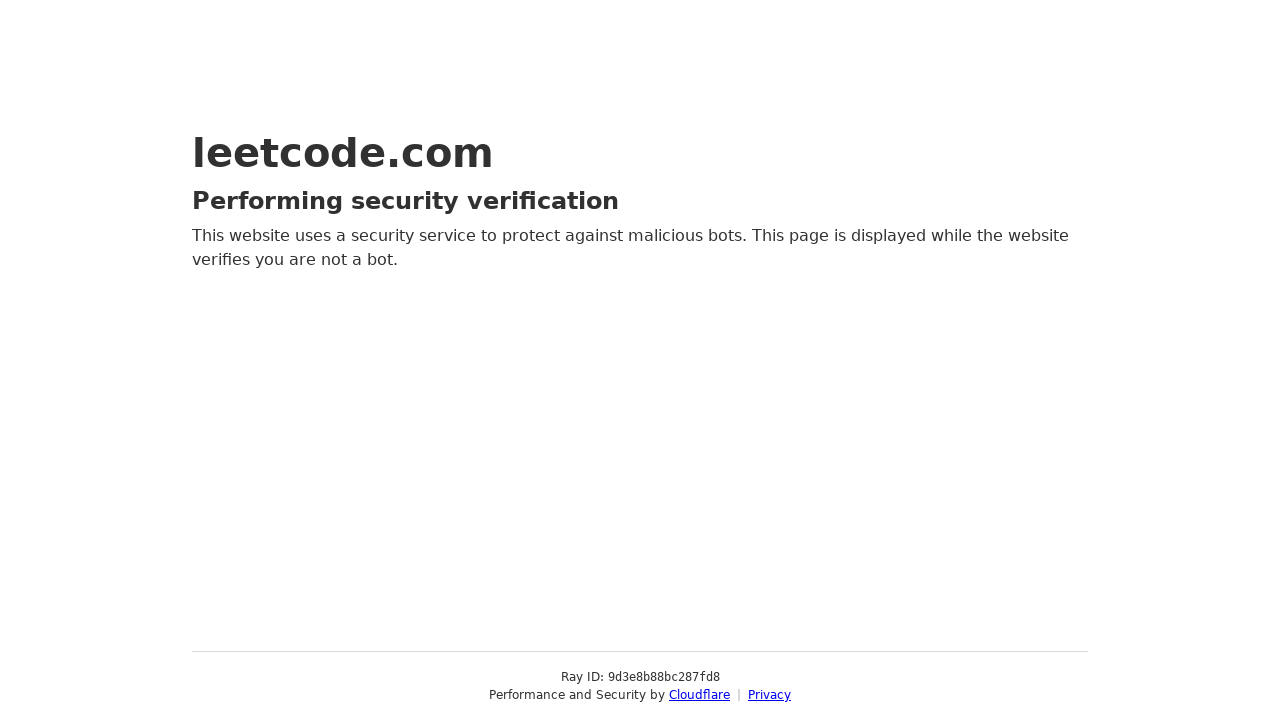

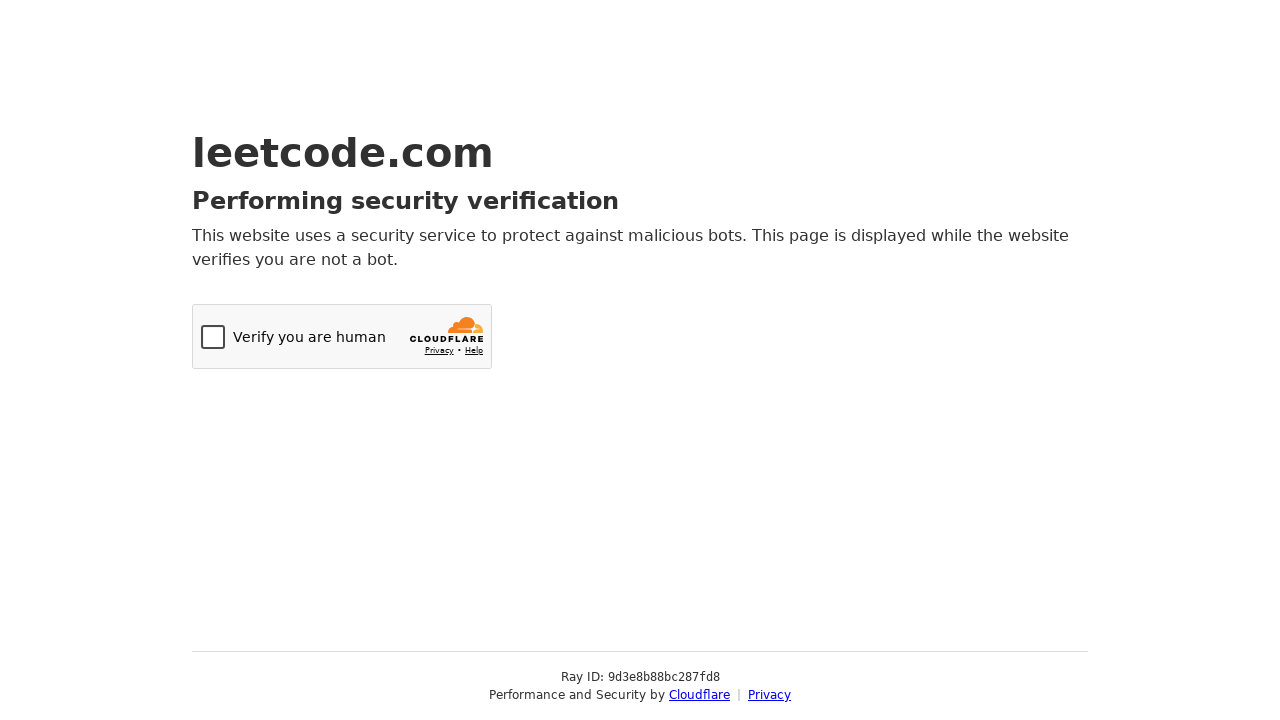